Navigates to W3Schools HTML table example page, switches to the iframe containing the result, and accesses the table content

Starting URL: https://www.w3schools.com/html/tryit.asp?filename=tryhtml_table_intro

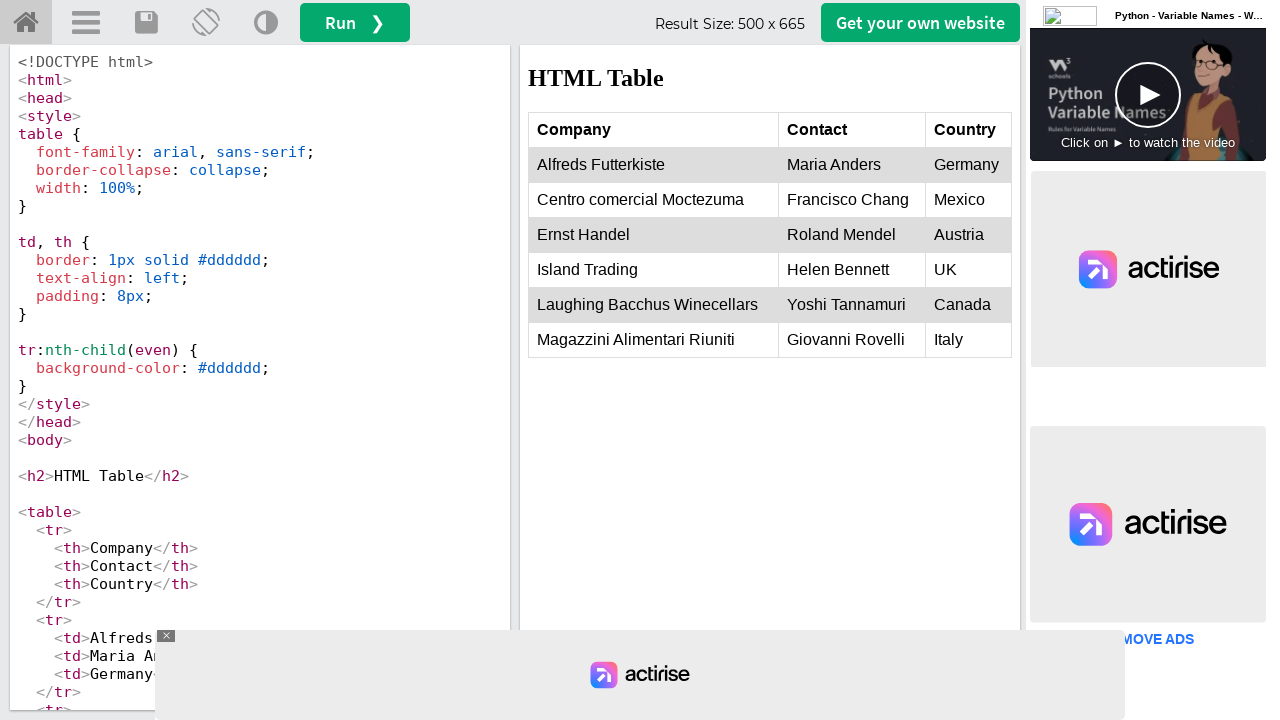

Navigated to W3Schools HTML table example page
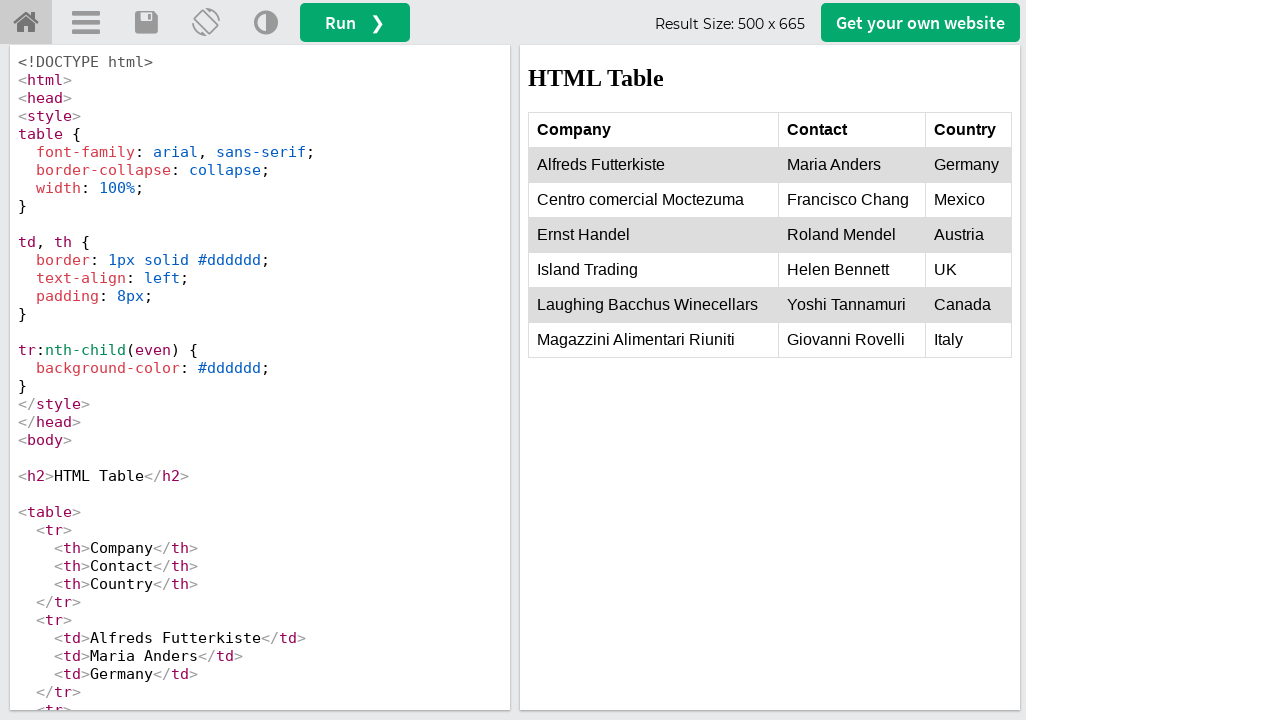

Switched to iframeResult containing the rendered HTML table
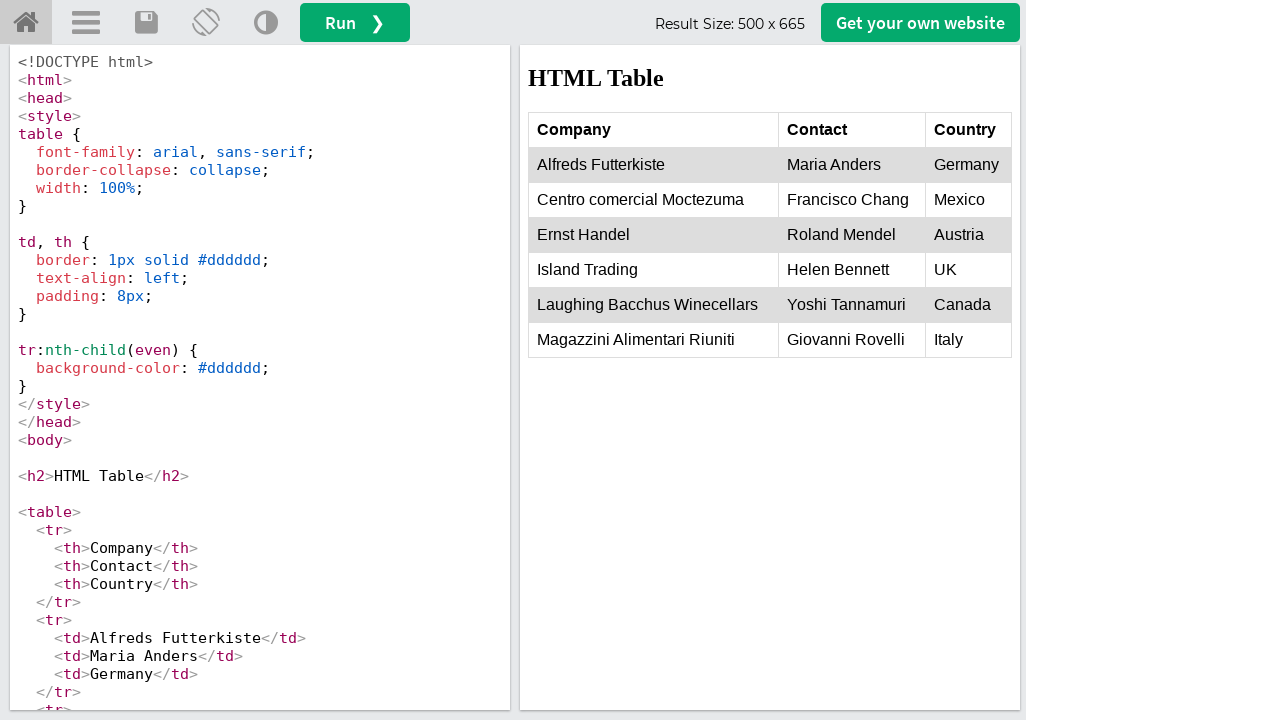

Accessed table body content and extracted text
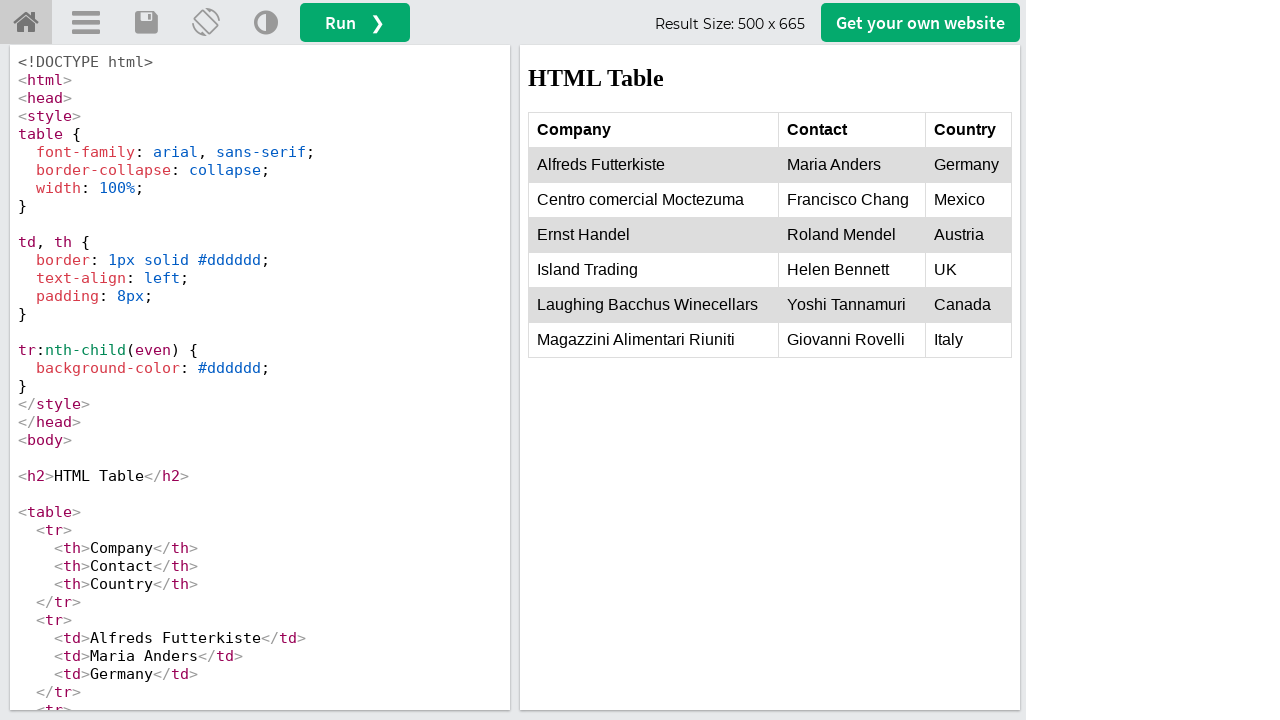

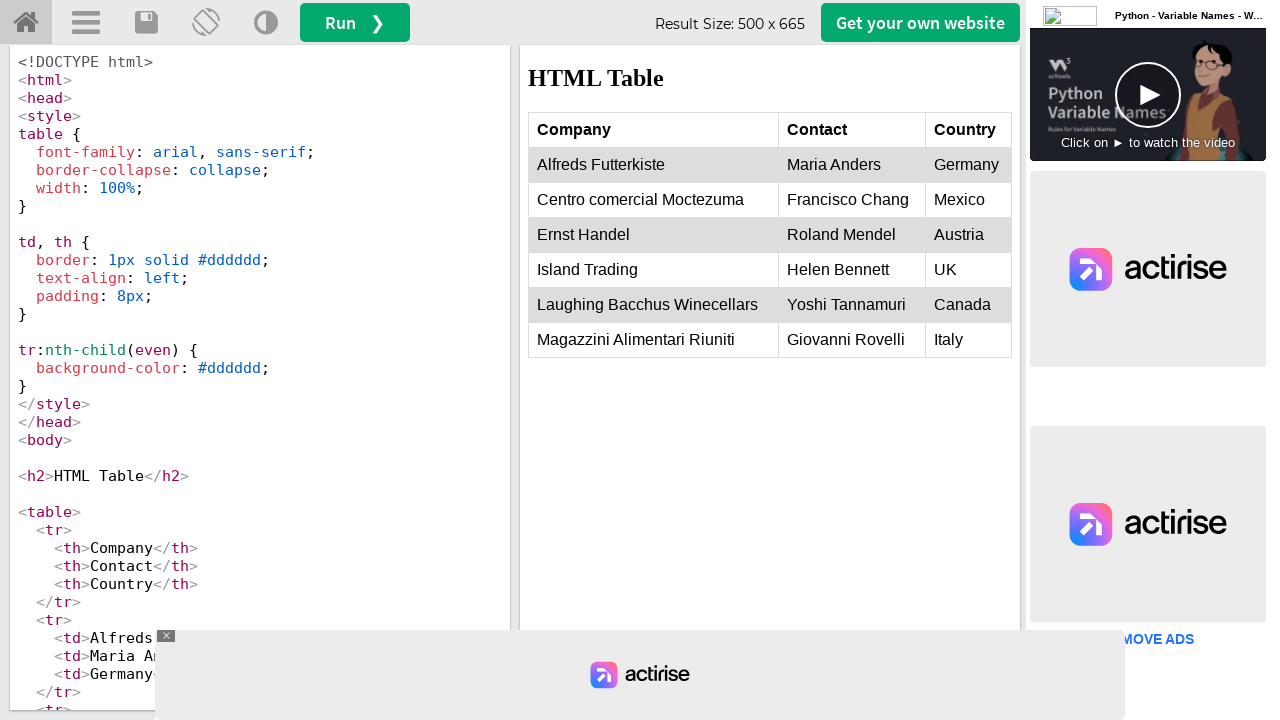